Navigates to form page and verifies input field and submit button are present

Starting URL: http://uitest.duodecadits.com/

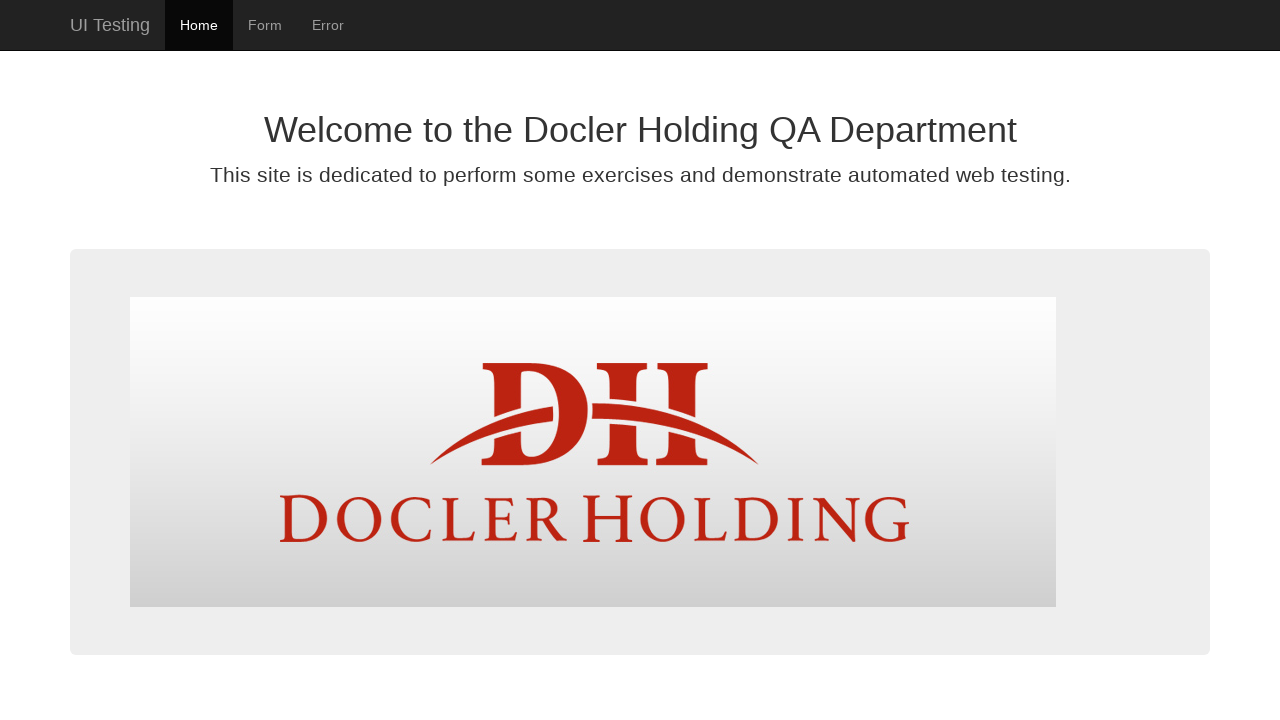

Clicked on form link at (265, 25) on #form
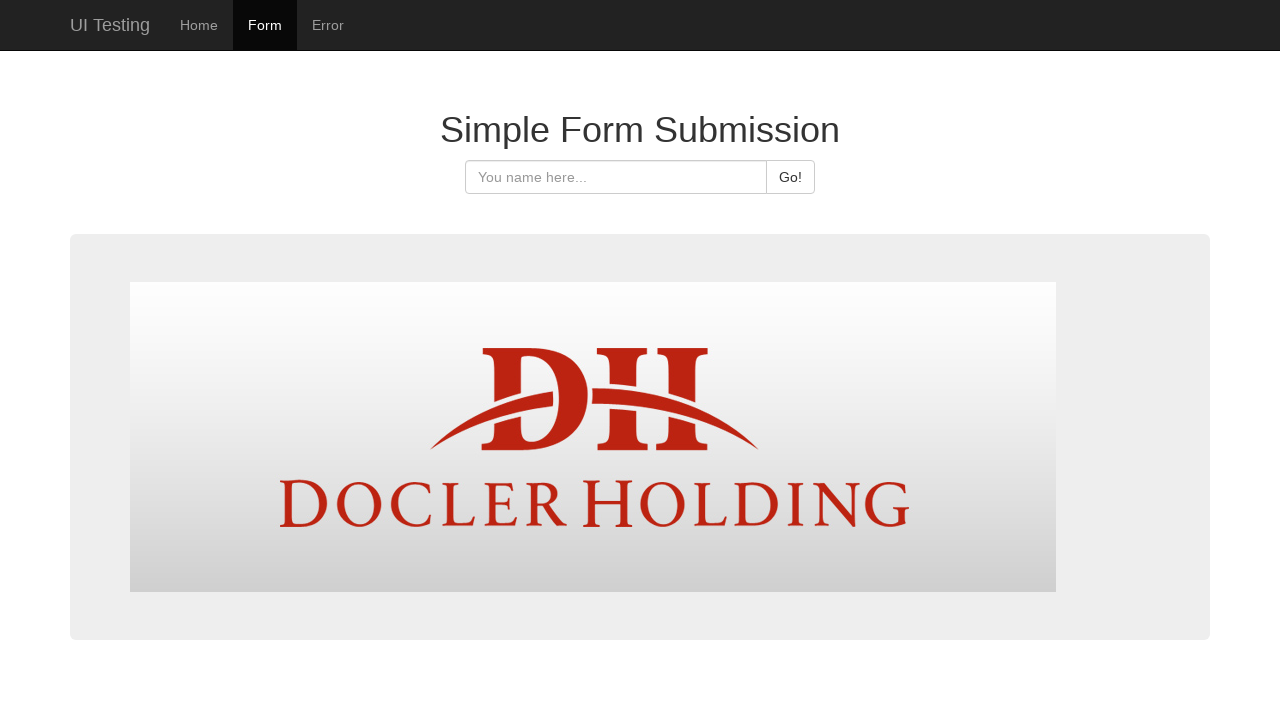

Verified input field is present
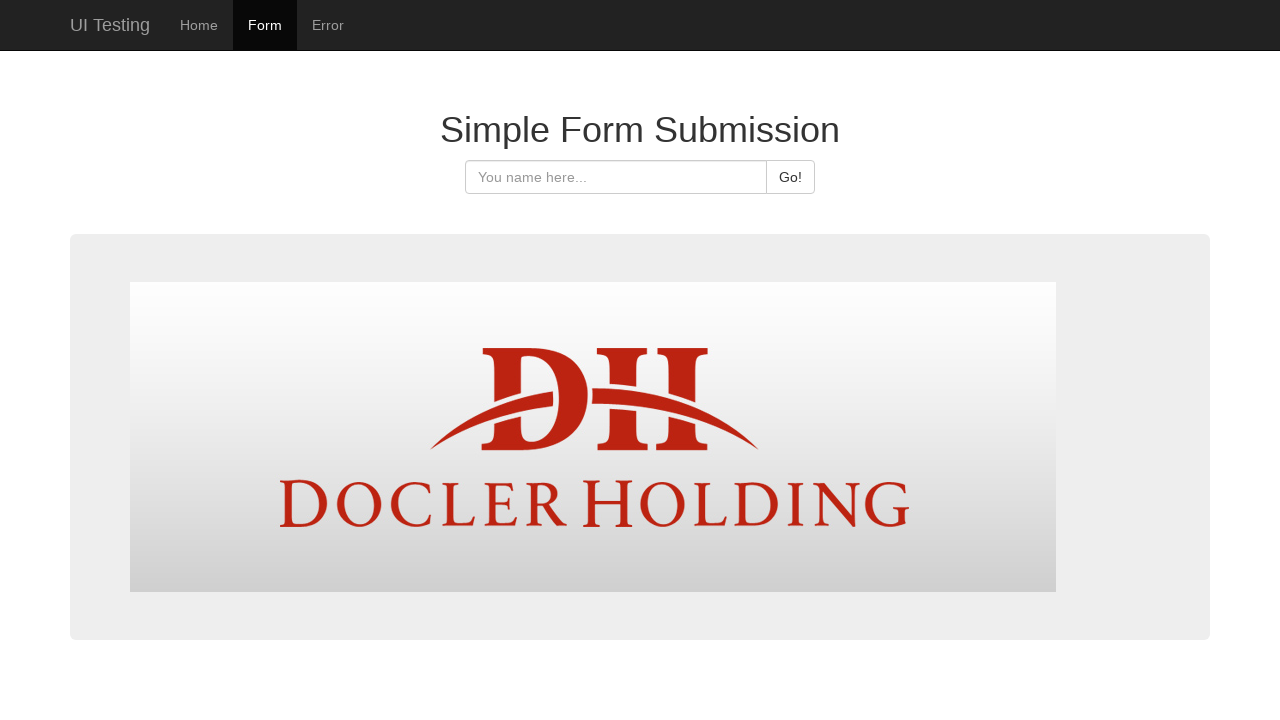

Verified submit button is present
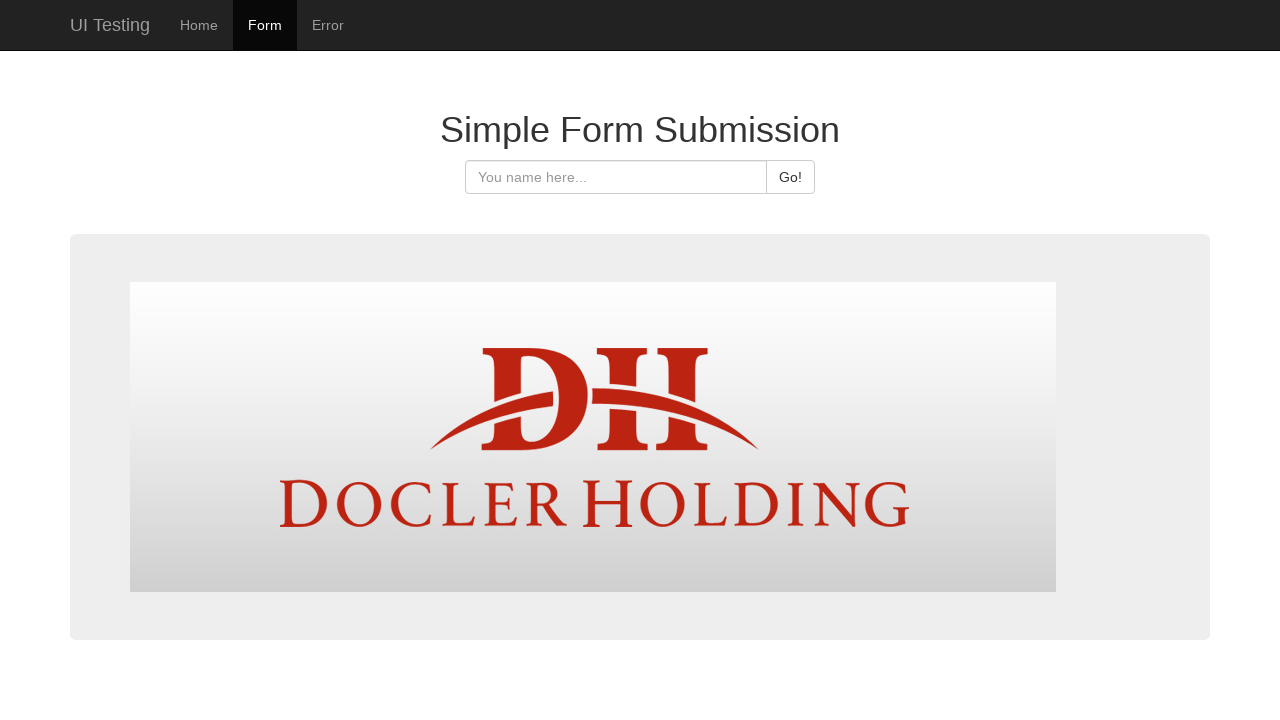

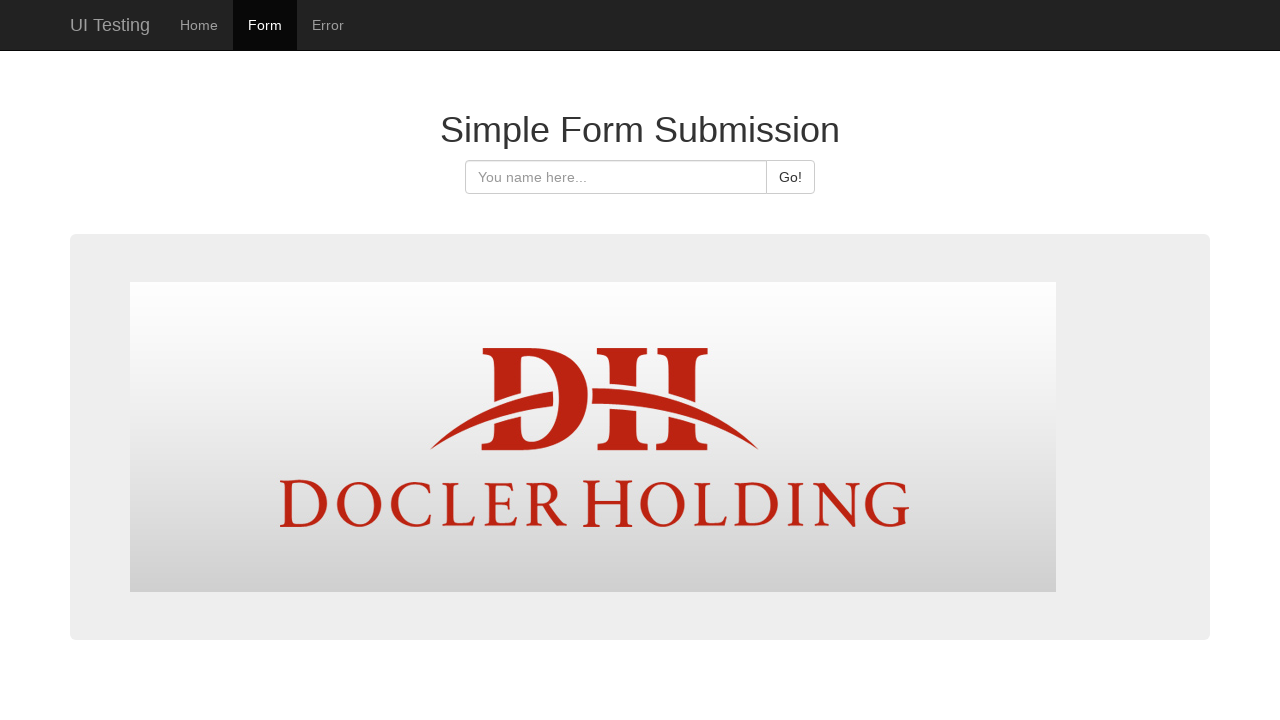